Tests W3Schools JavaScript alert demo by switching to an iframe, clicking a button to trigger a confirmation dialog, and accepting it

Starting URL: https://www.w3schools.com/js/tryit.asp?filename=tryjs_confirm

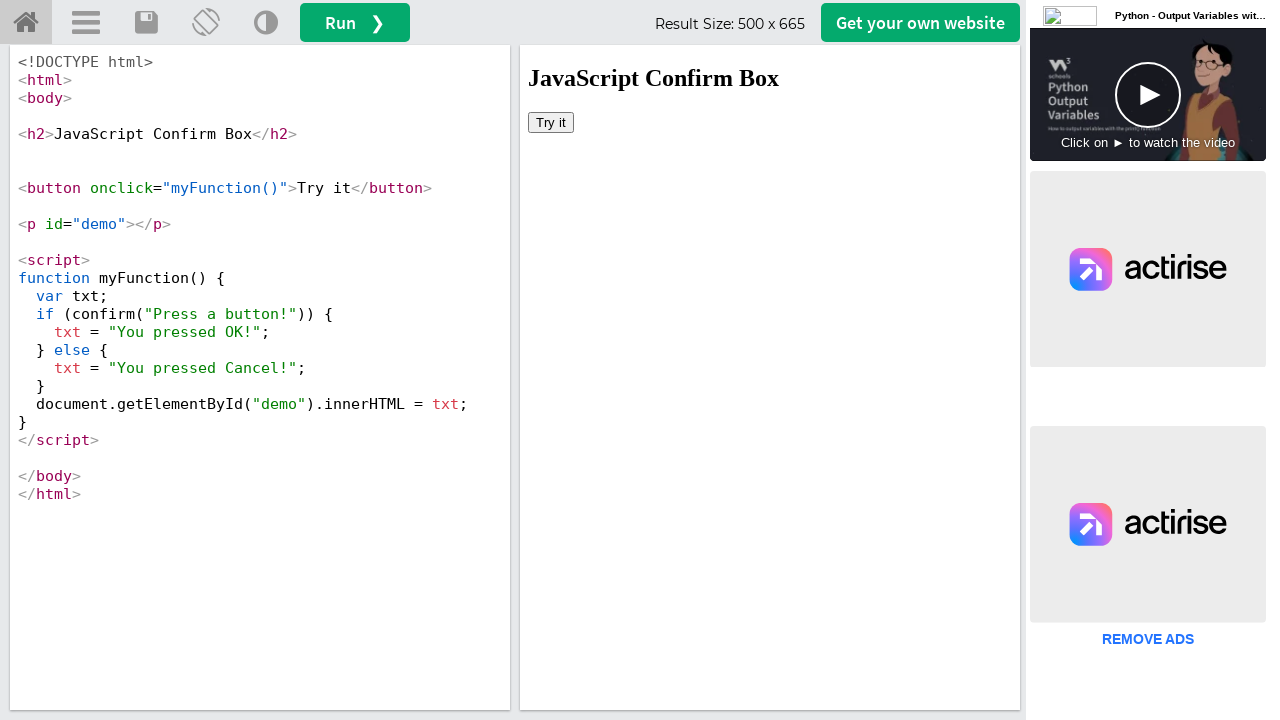

Waited for iframe to load
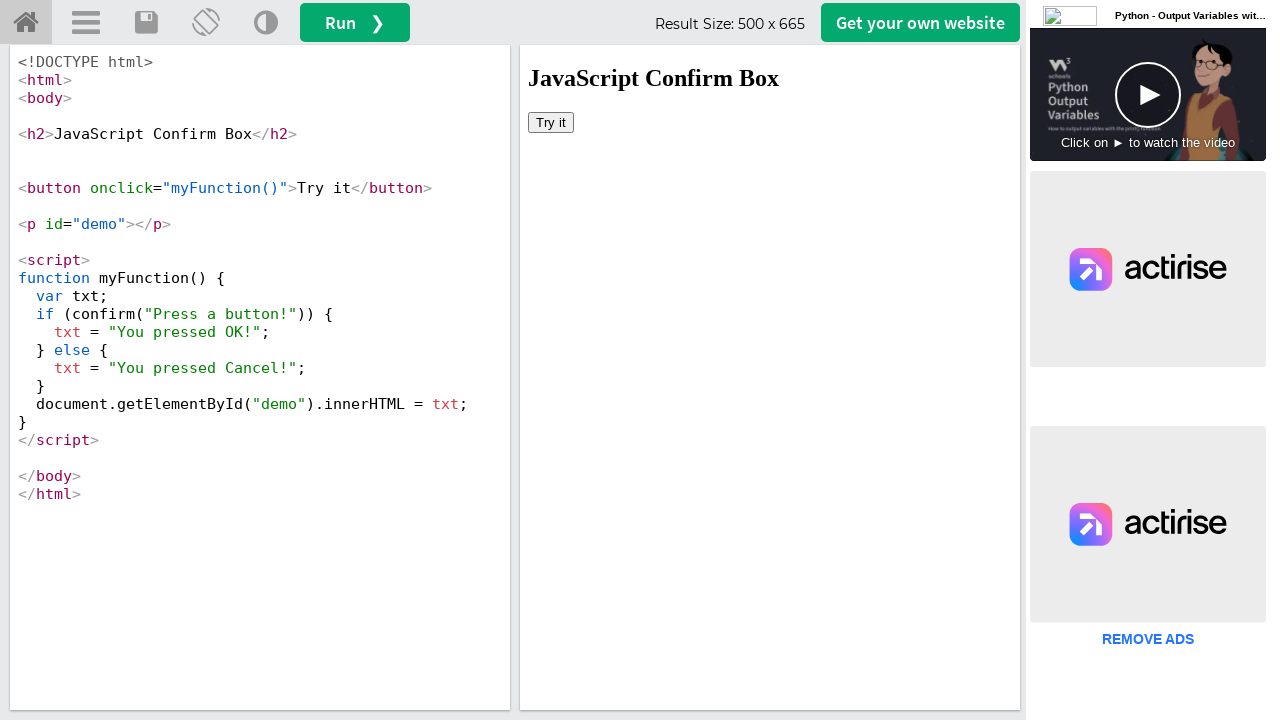

Located the iframe containing the JavaScript demo
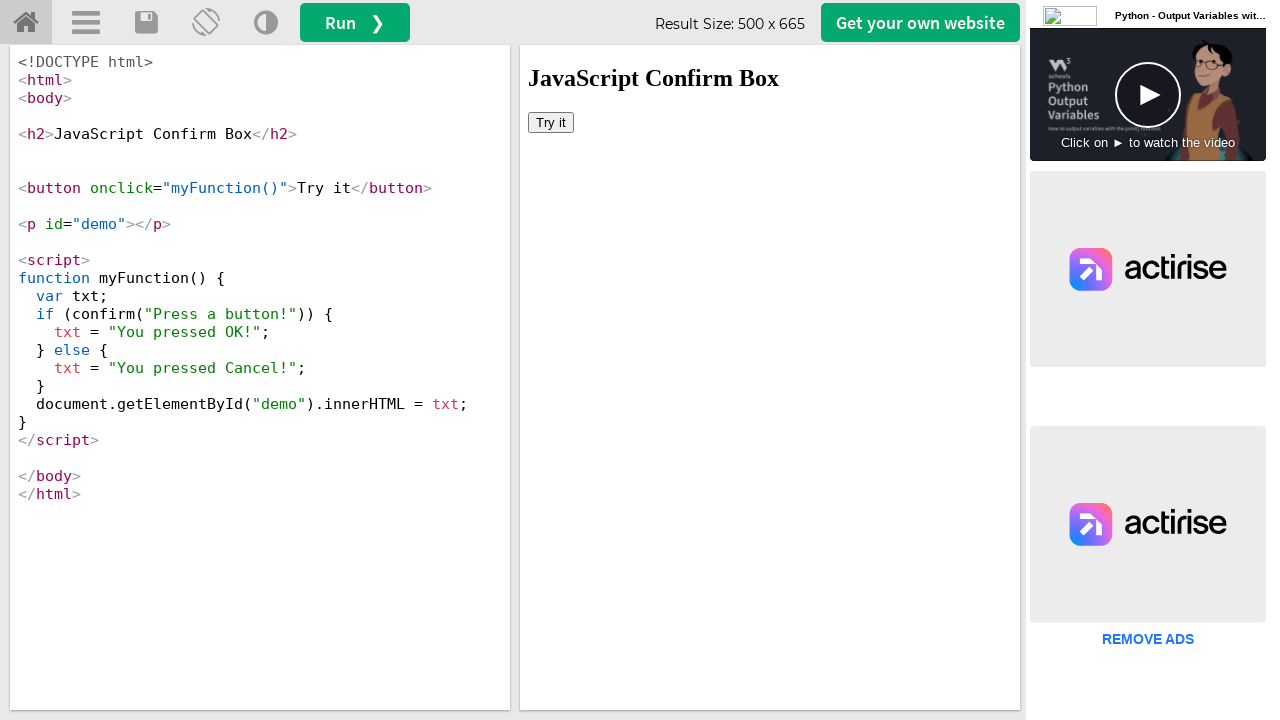

Clicked the 'Try it' button to trigger confirmation dialog at (551, 122) on xpath=//div[@id='iframewrapper']/iframe >> internal:control=enter-frame >> xpath
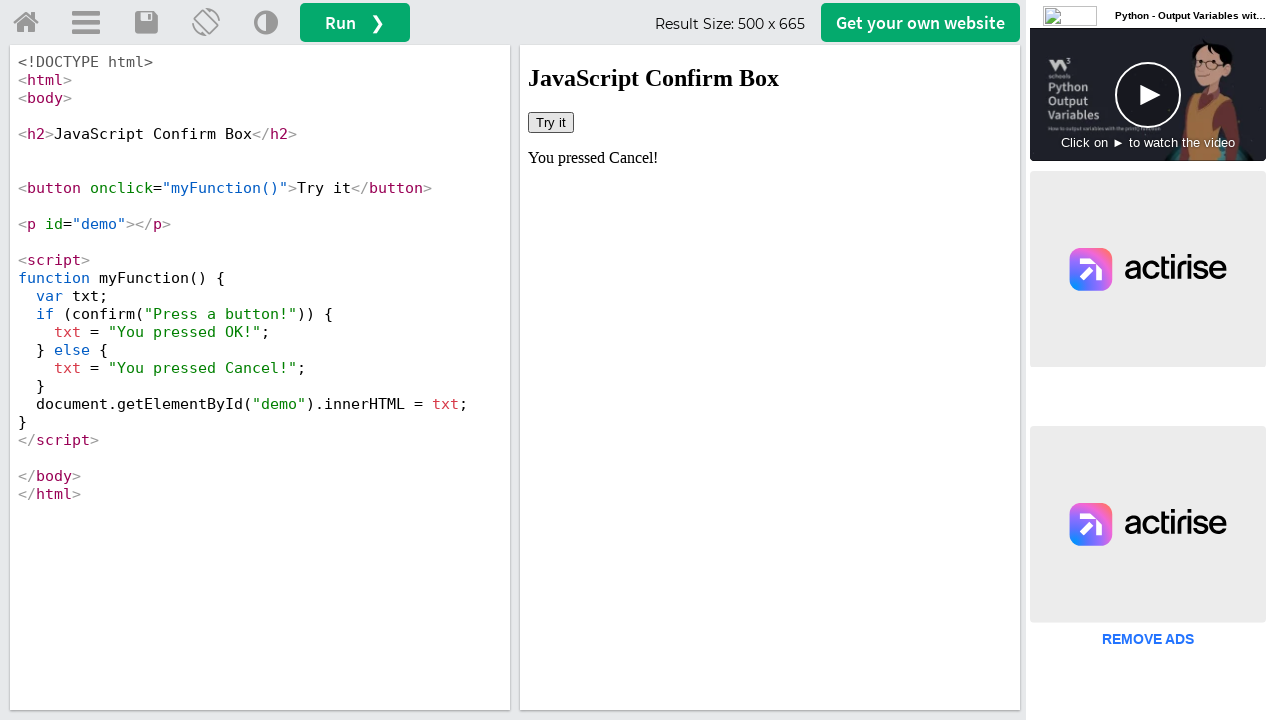

Set up dialog handler to accept confirmation
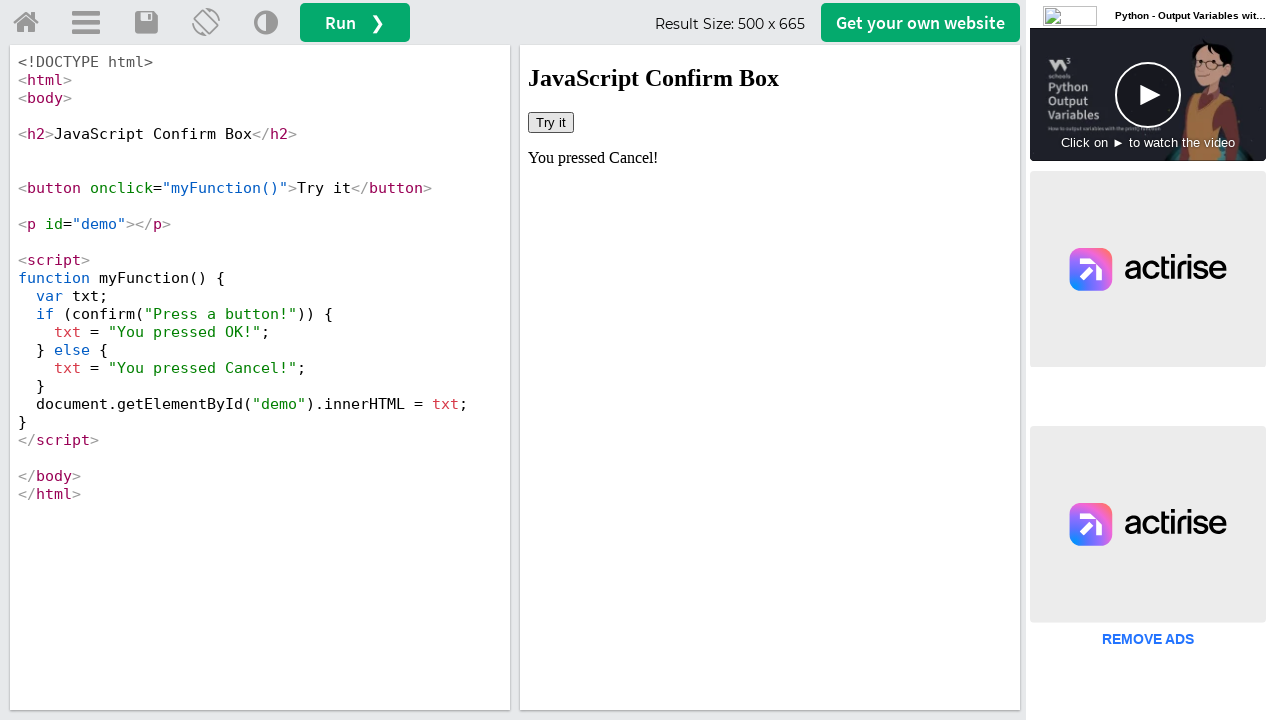

Verified result text is displayed in demo element
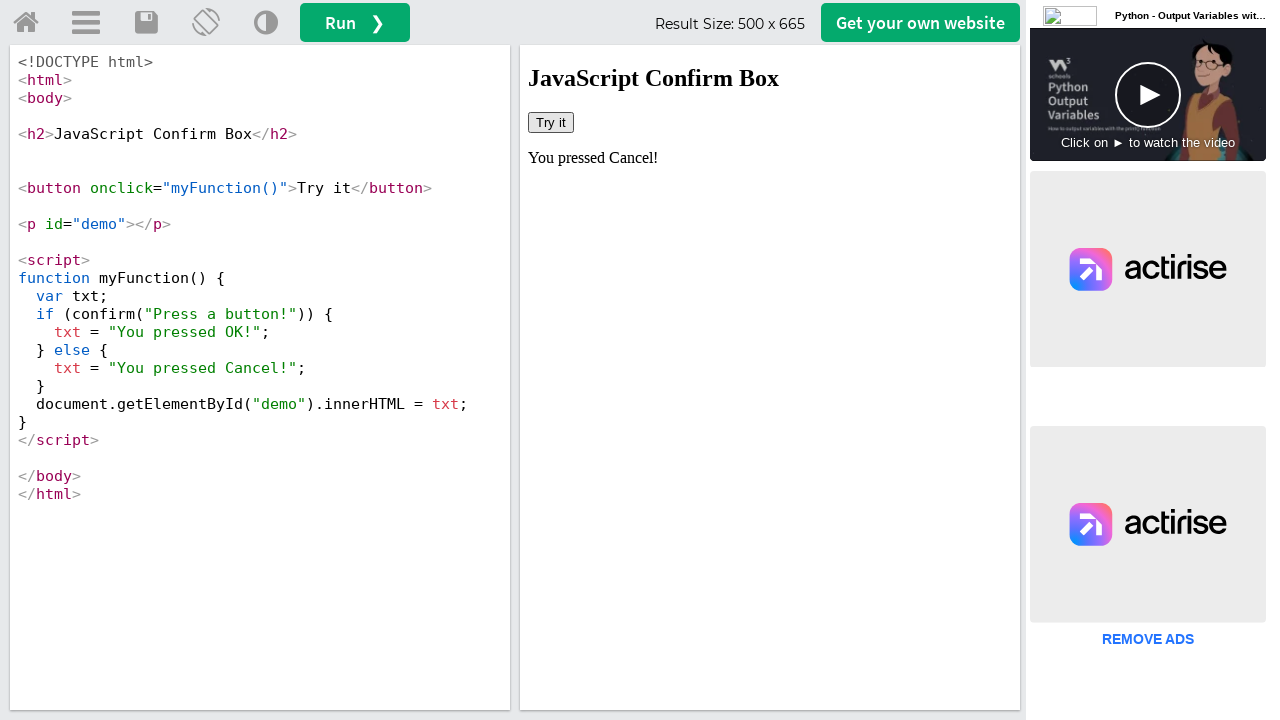

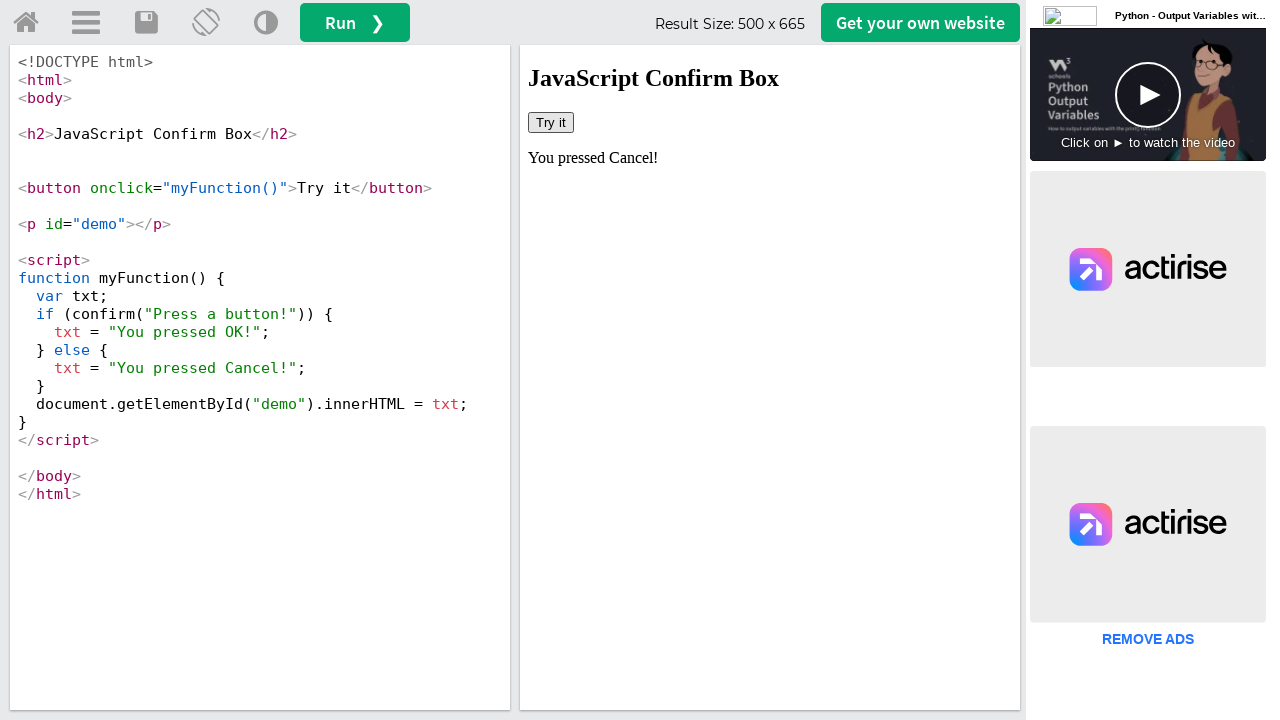